Tests various button interactions on a practice website including clicking buttons, navigating menu elements, hovering over elements to observe color changes, and clicking image buttons.

Starting URL: https://www.leafground.com/button.xhtml

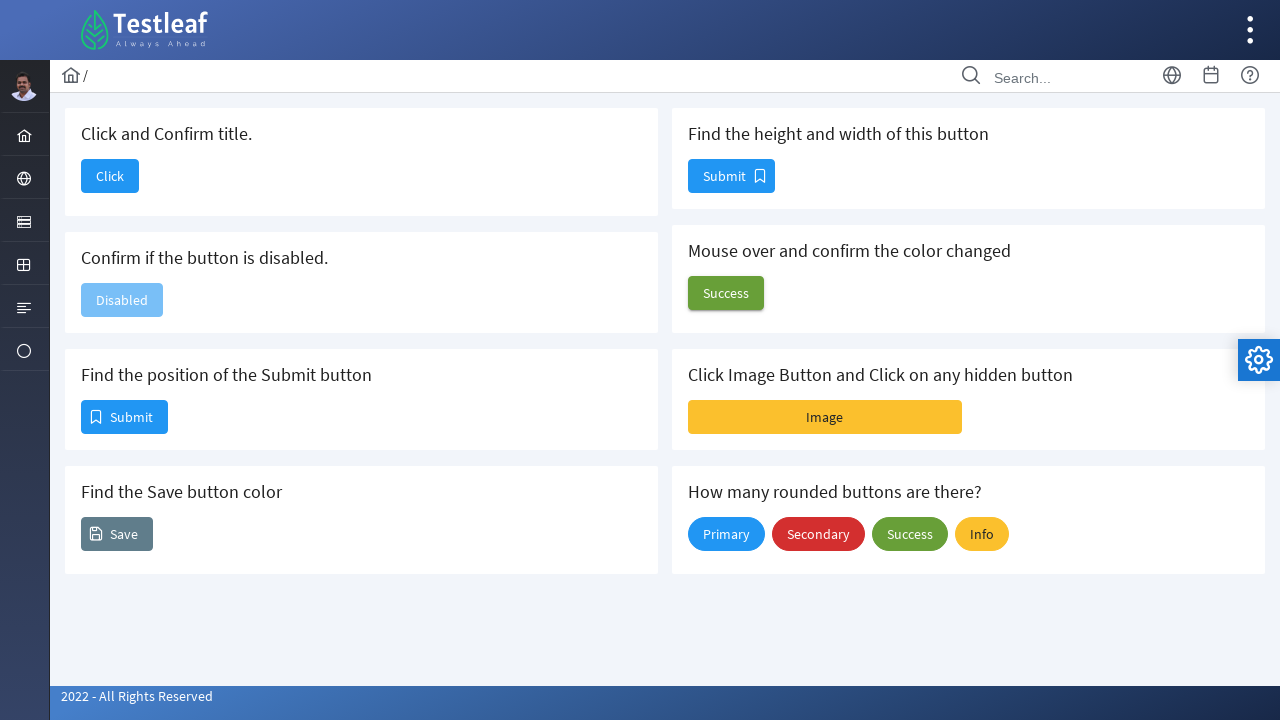

Clicked button to confirm title at (110, 176) on xpath=//h5[text()='Click and Confirm title.']/following-sibling::button[@aria-di
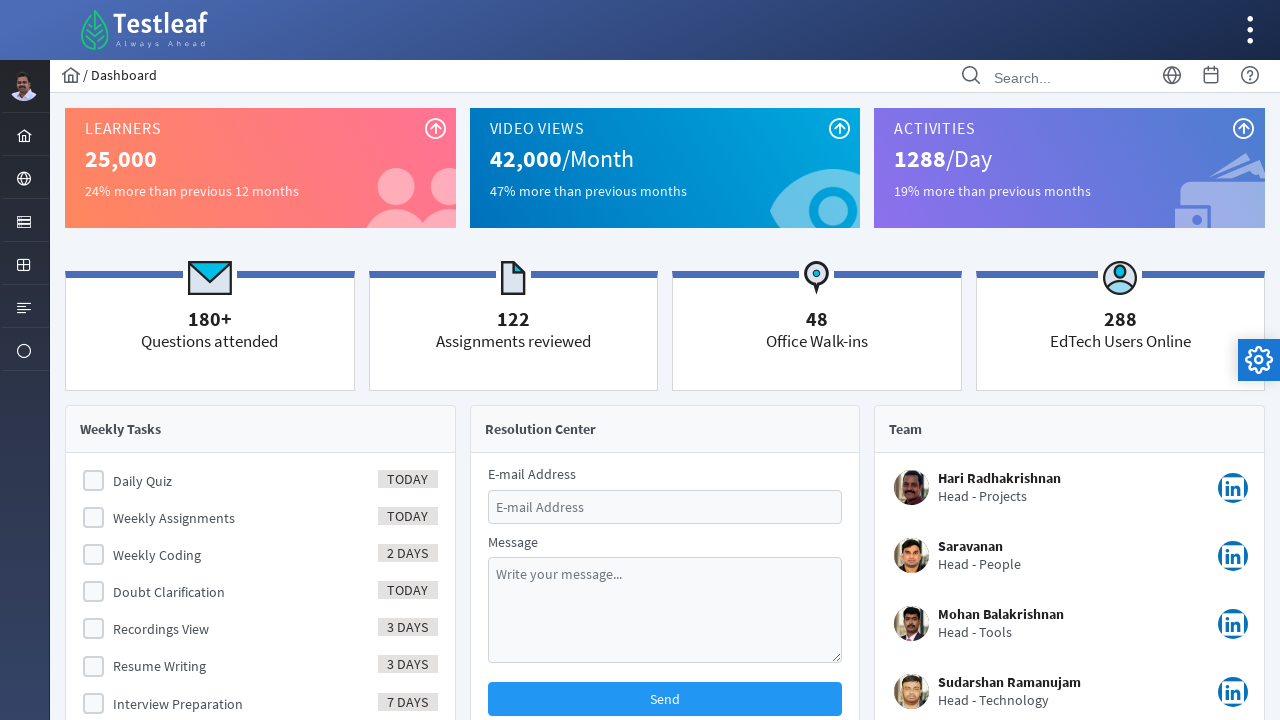

Clicked Element menu item at (24, 220) on xpath=//span[text()='Element']/ancestor::a
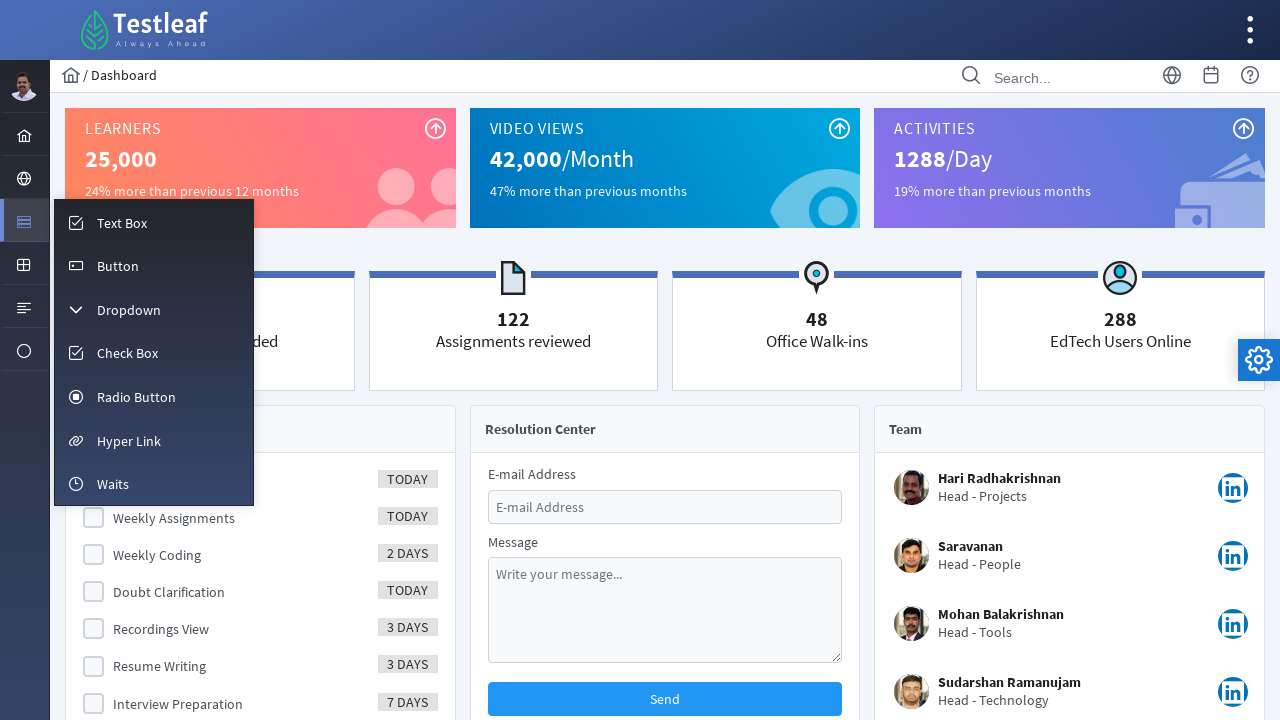

Clicked button.xhtml link to navigate to button test page at (154, 265) on xpath=//span[text()='Element']/following::a[@href='/button.xhtml']
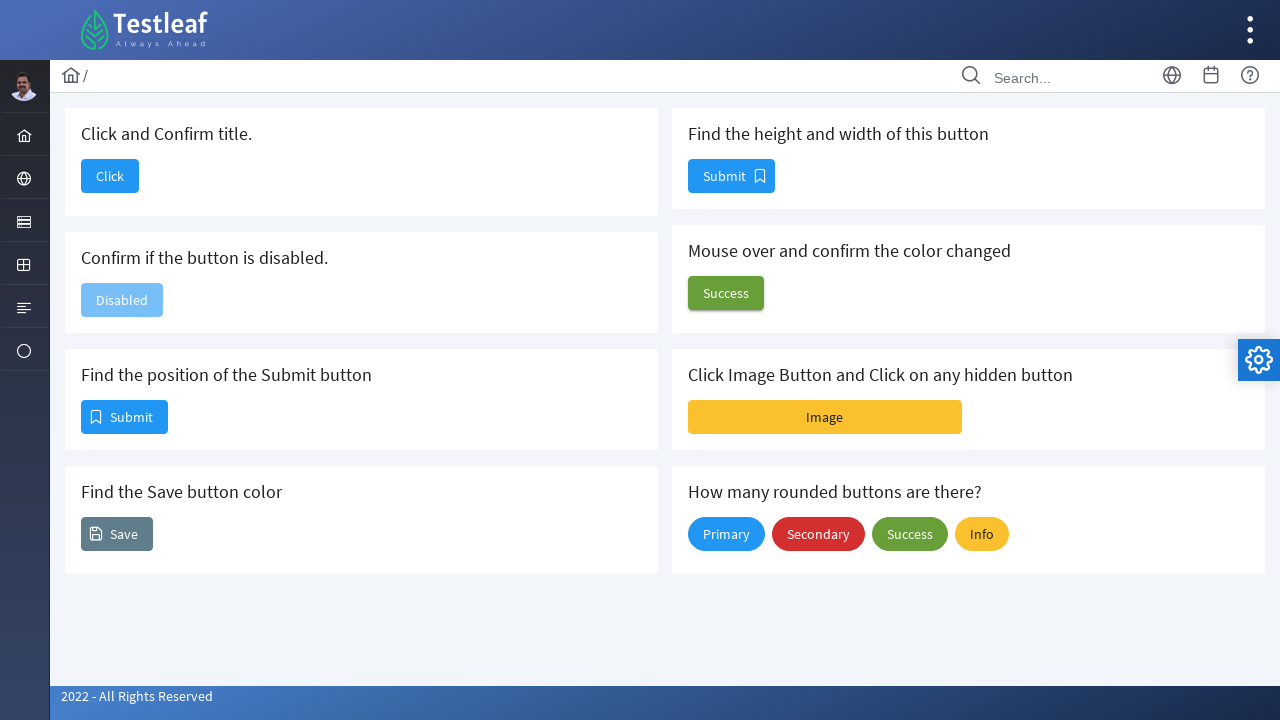

Verified disabled button exists on page
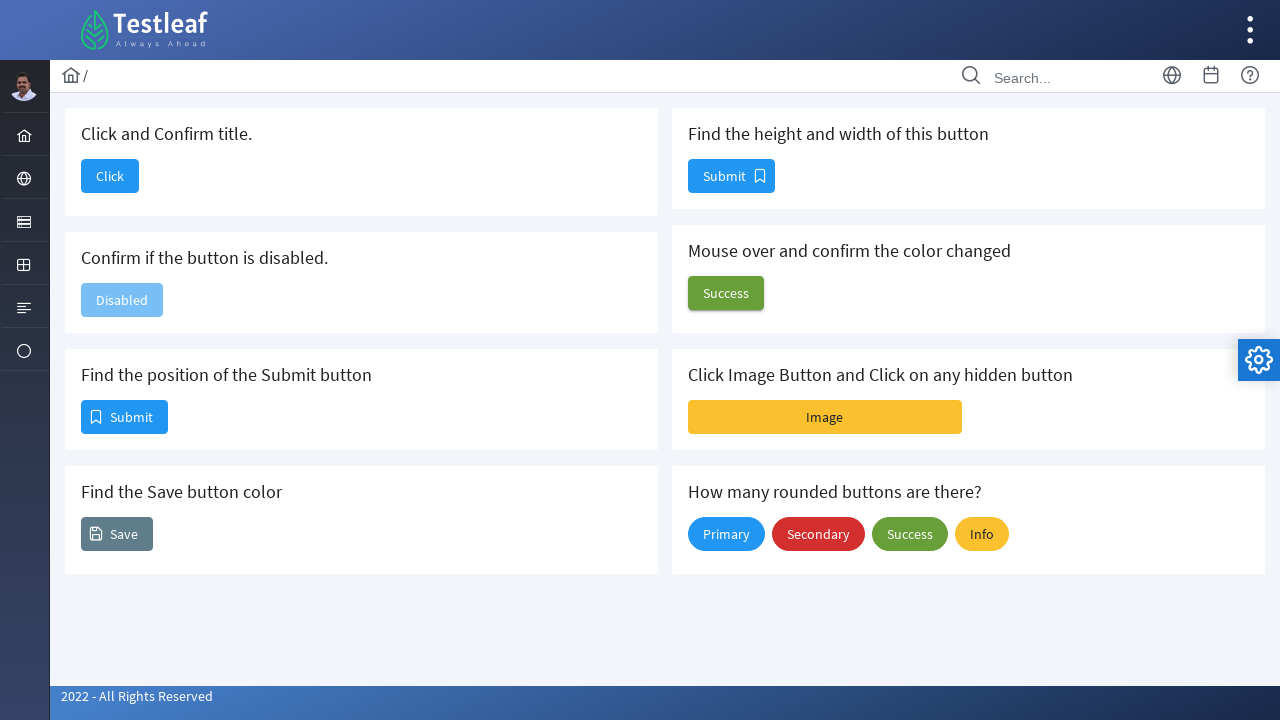

Hovered over color change button to observe color change at (726, 293) on xpath=//h5[text()='Mouse over and confirm the color changed']//following::span[1
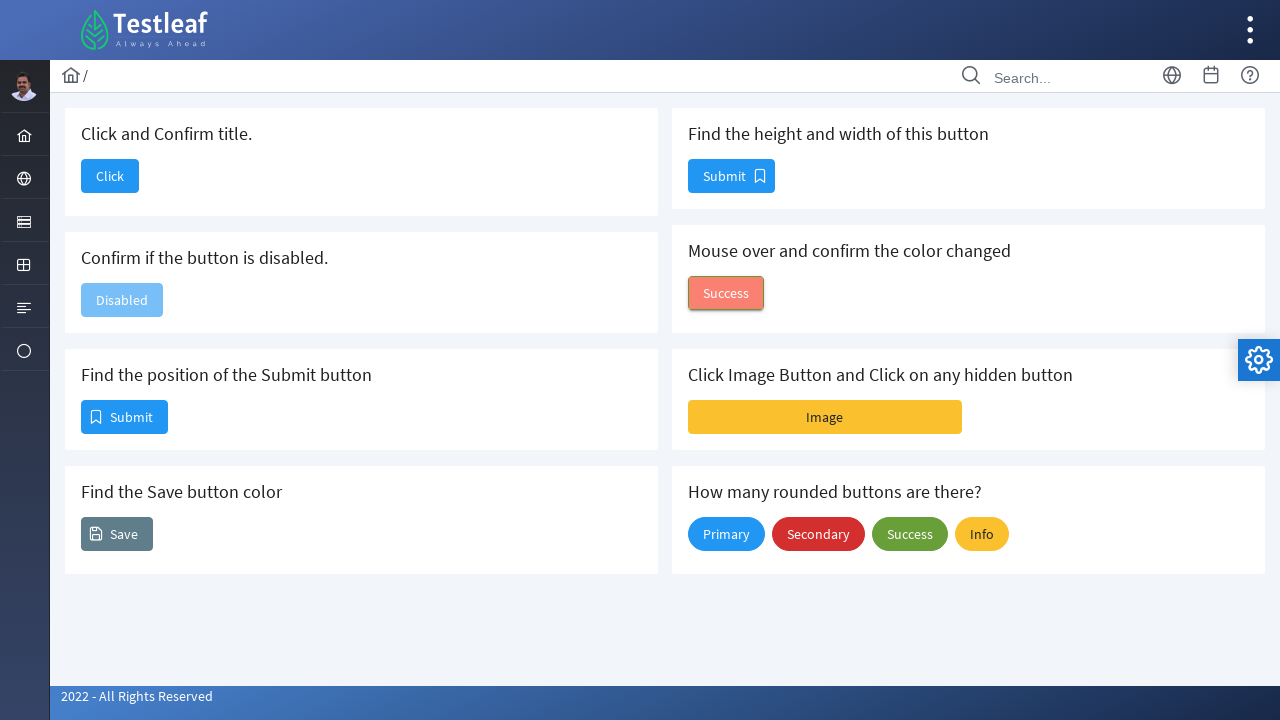

Clicked image button to reveal hidden button at (825, 417) on xpath=//h5[text()='Click Image Button and Click on any hidden button']//followin
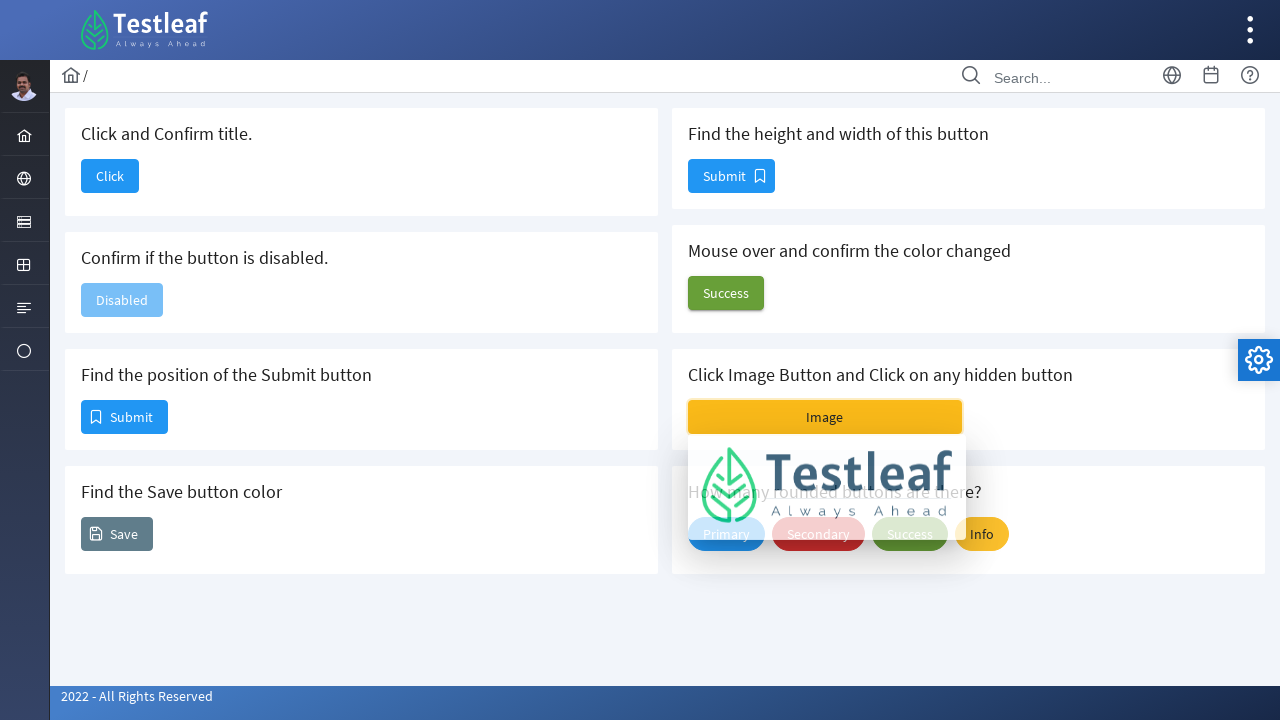

Confirmed rounded buttons are visible on page
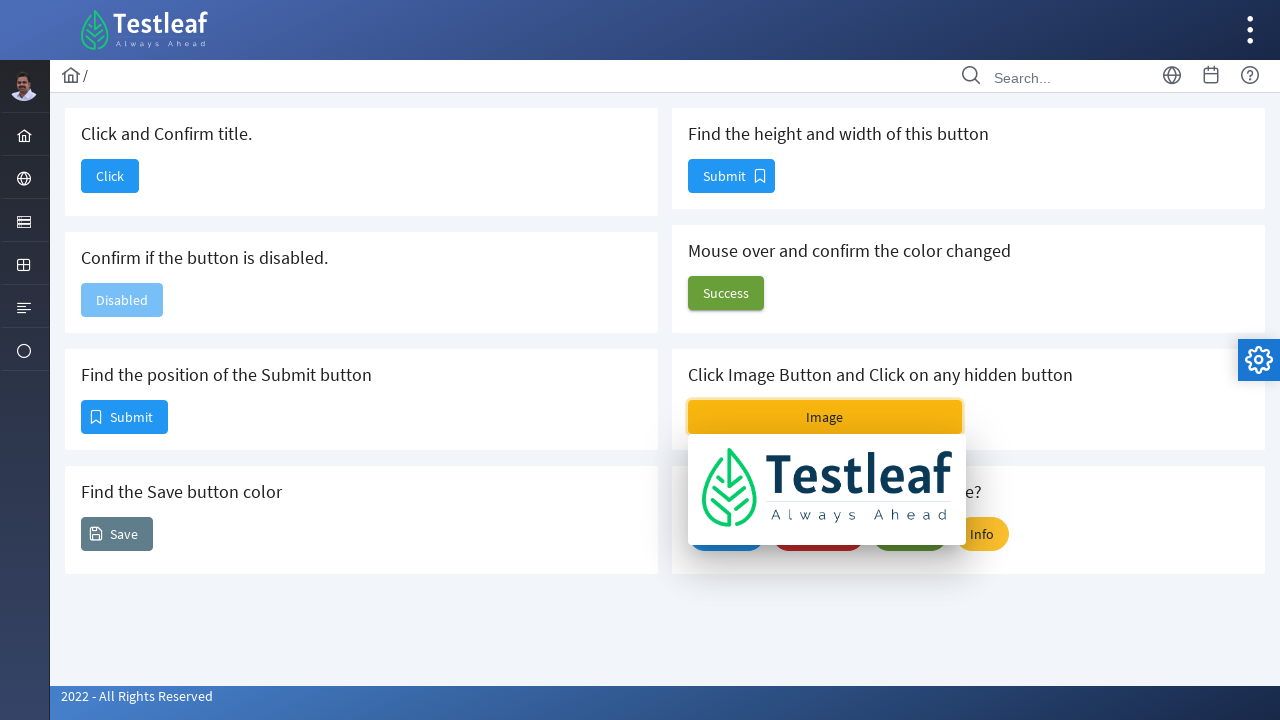

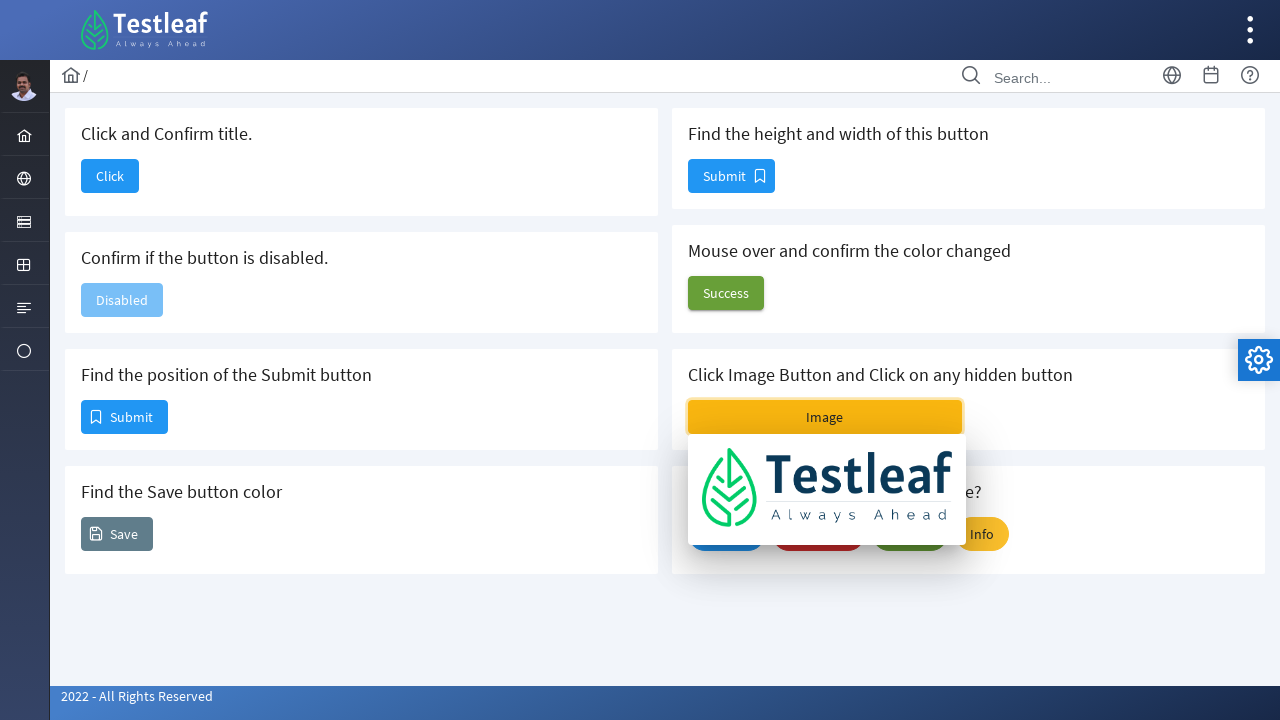